Tests manager login and adding a new customer, then navigating to Open Account tab

Starting URL: https://www.globalsqa.com/angularJs-protractor/BankingProject/#/login

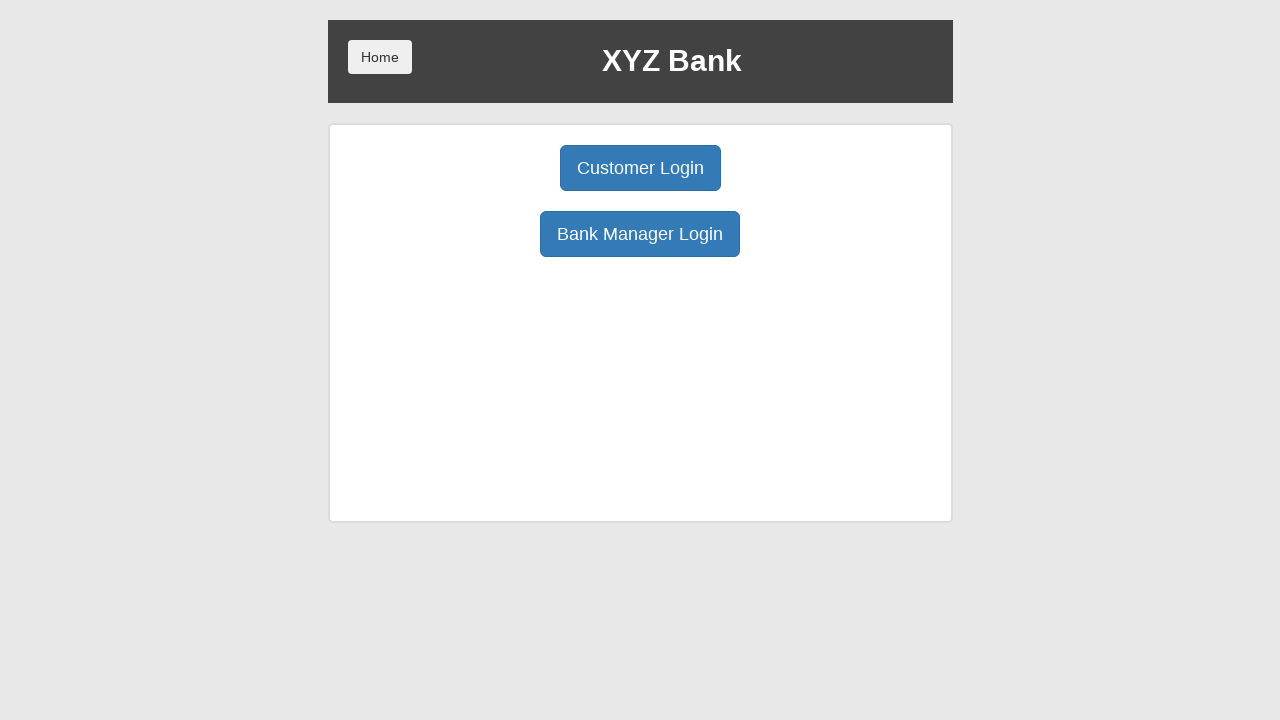

Clicked Bank Manager Login button at (640, 234) on xpath=//button[normalize-space()='Bank Manager Login']
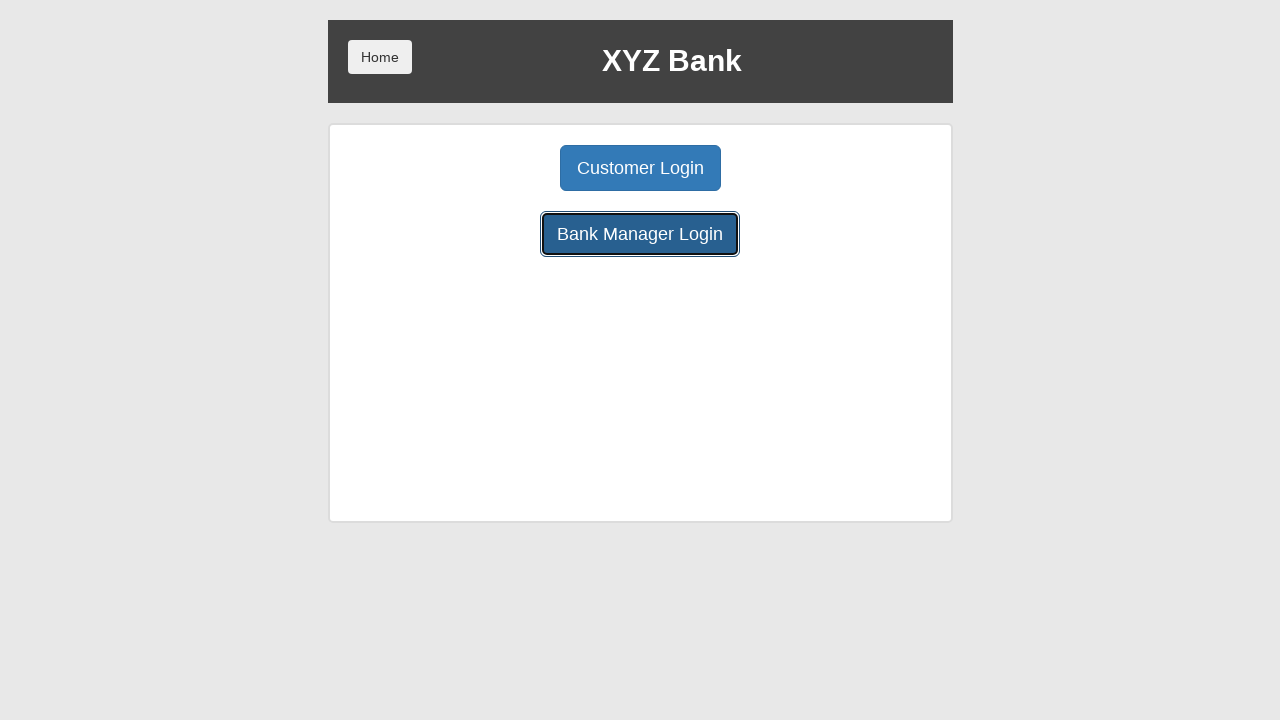

Clicked Add Customer button at (502, 168) on xpath=//button[normalize-space()='Add Customer']
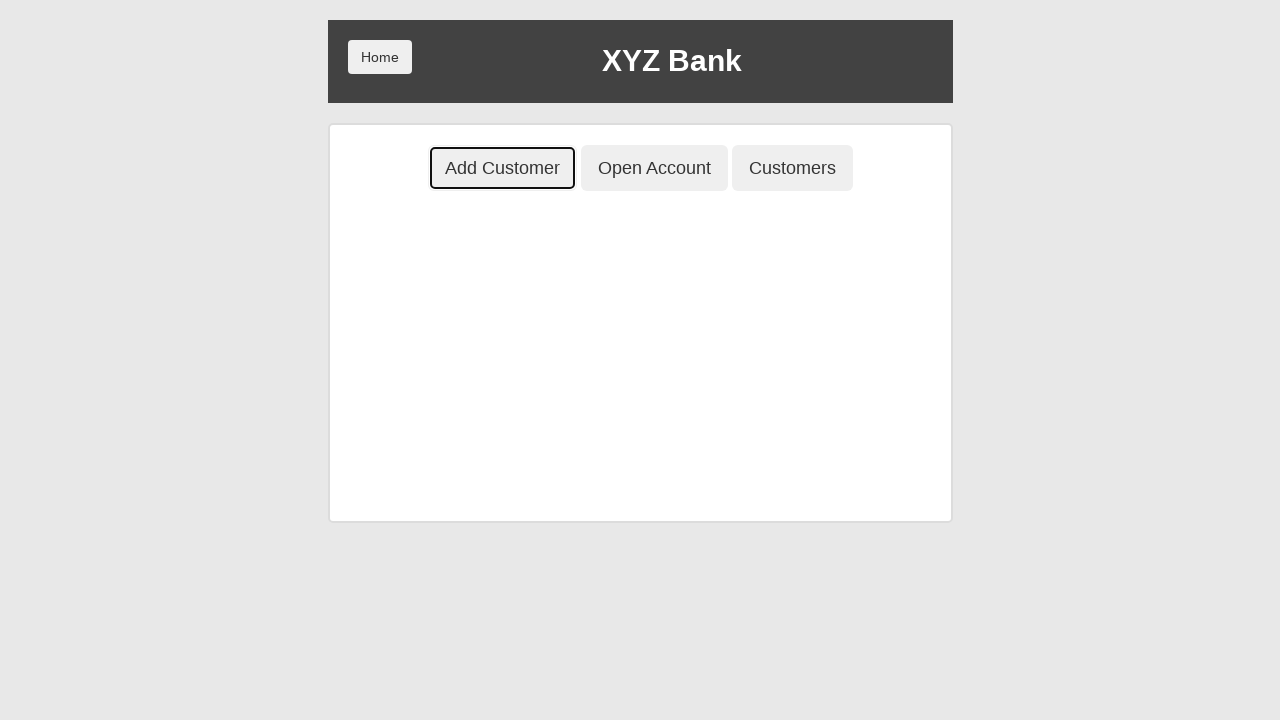

Filled First Name field with 'John' on //input[@placeholder='First Name']
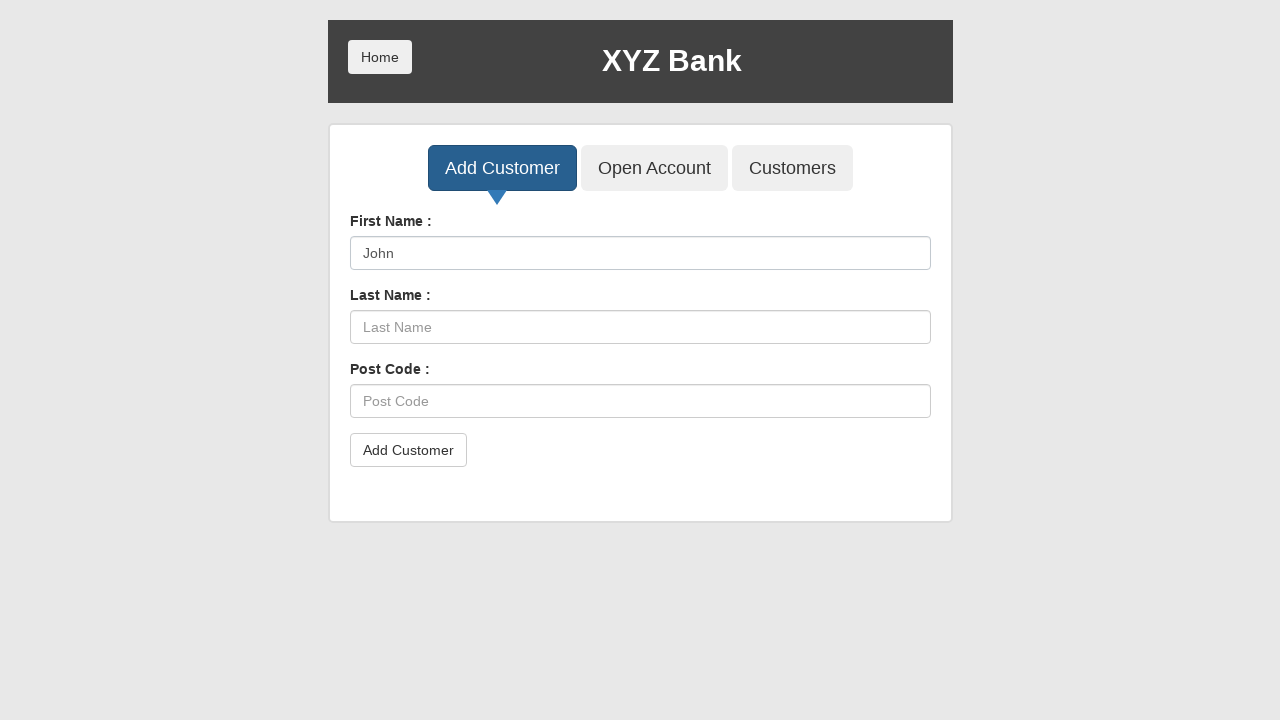

Filled Last Name field with 'Doe' on //input[@placeholder='Last Name']
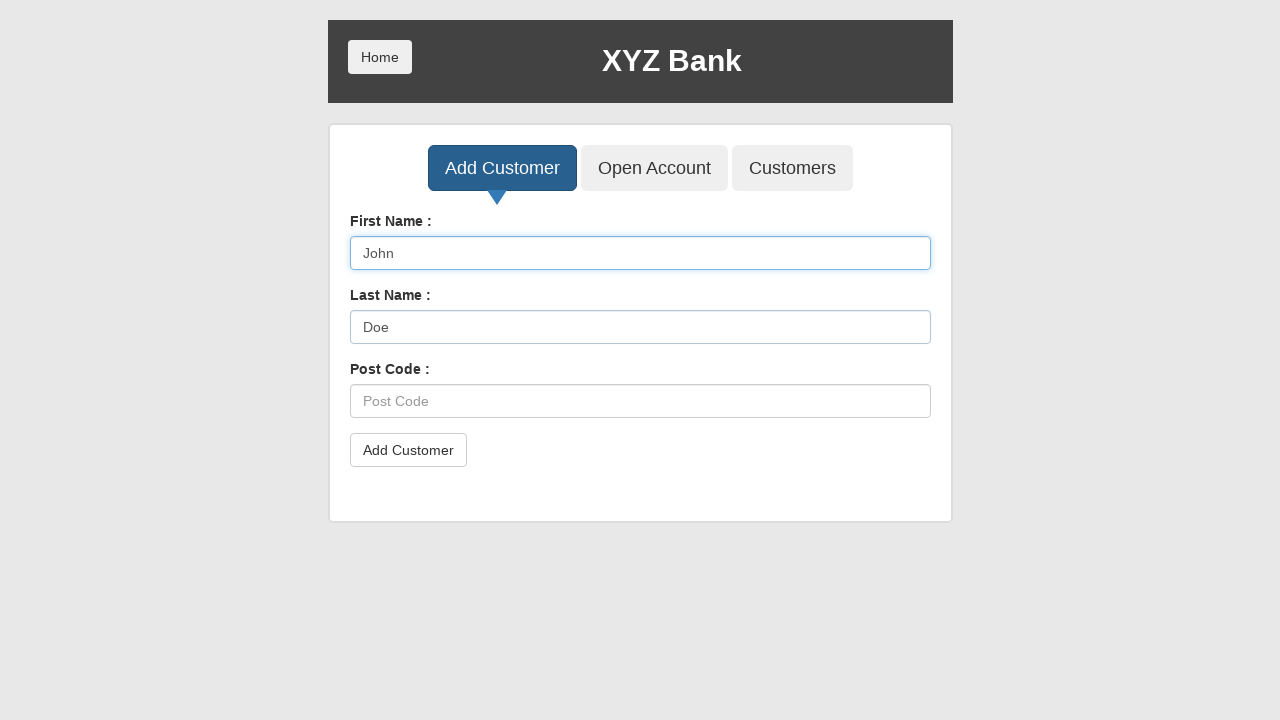

Filled Post Code field with '61000' on //input[@placeholder='Post Code']
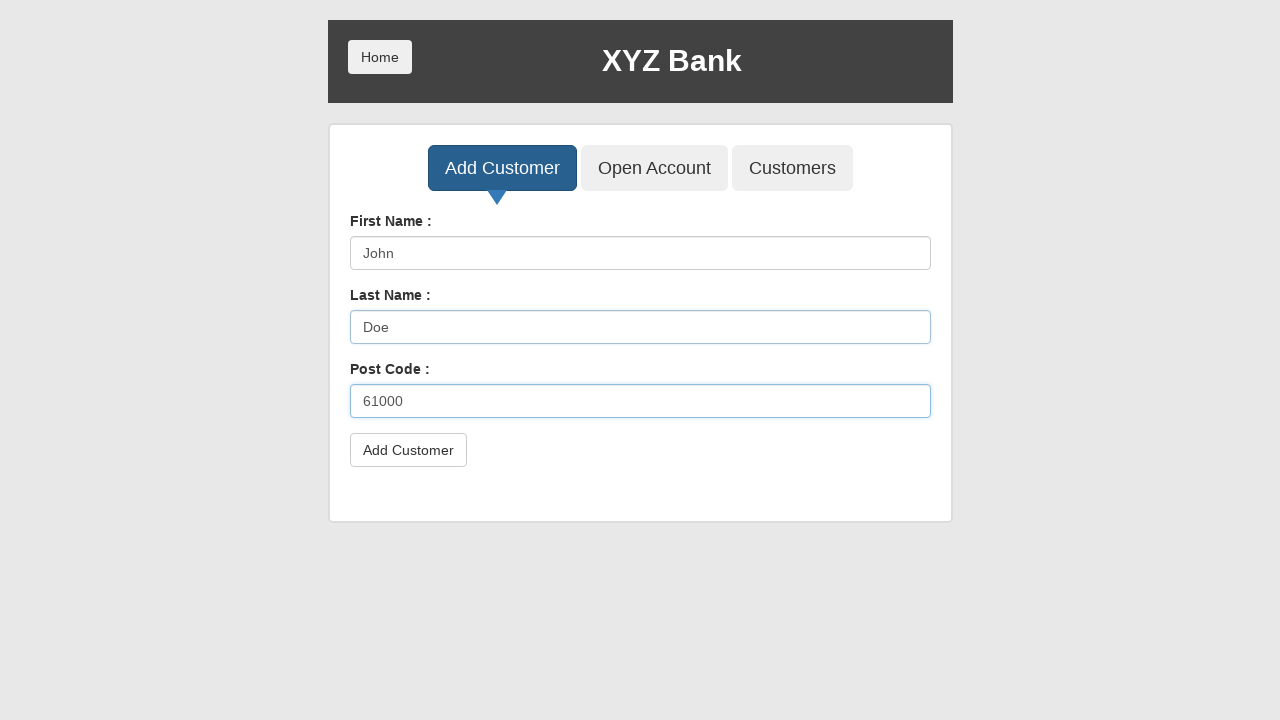

Clicked submit button to create new customer at (408, 450) on xpath=//button[@type='submit']
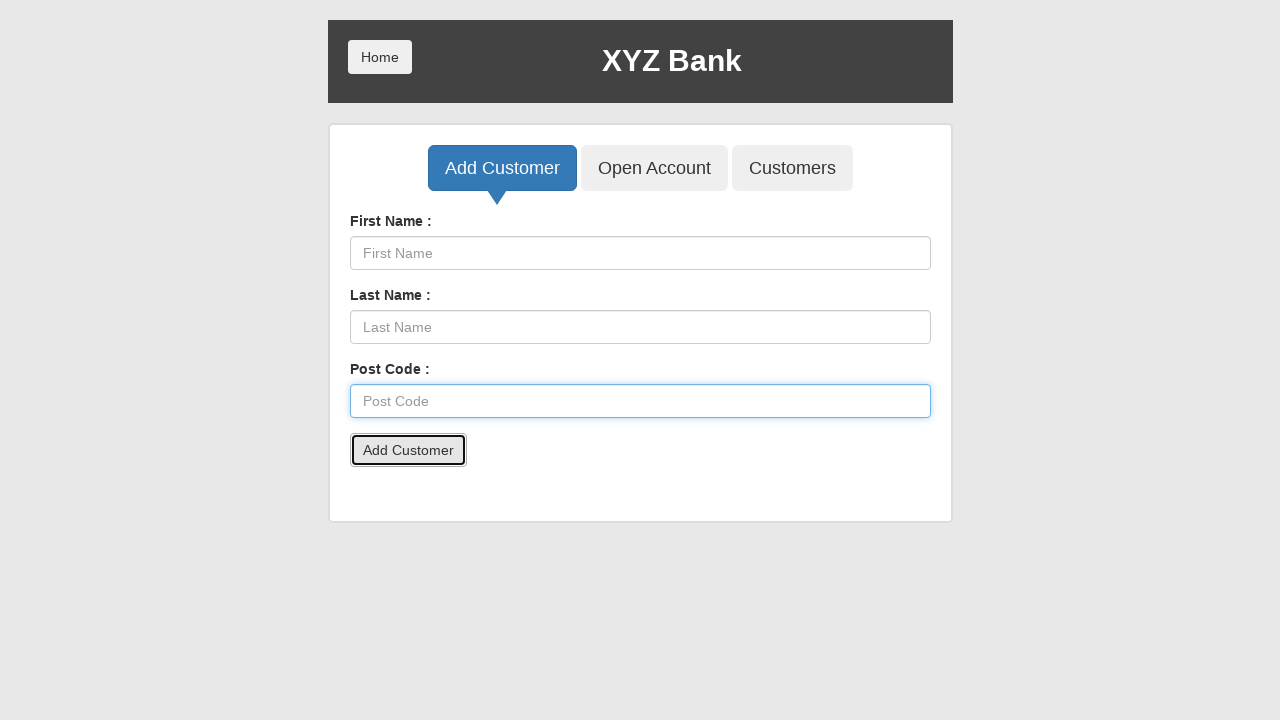

Accepted confirmation dialog
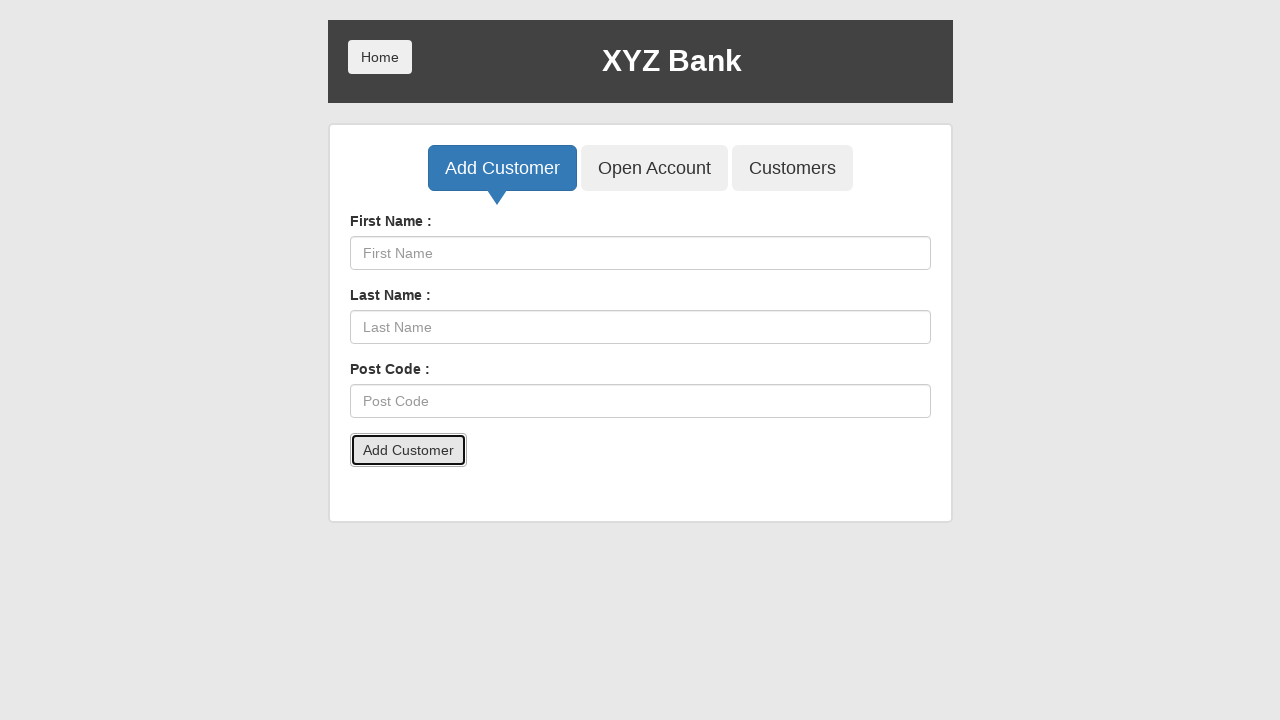

Clicked Open Account button to navigate to Open Account tab at (654, 168) on xpath=//button[normalize-space()='Open Account']
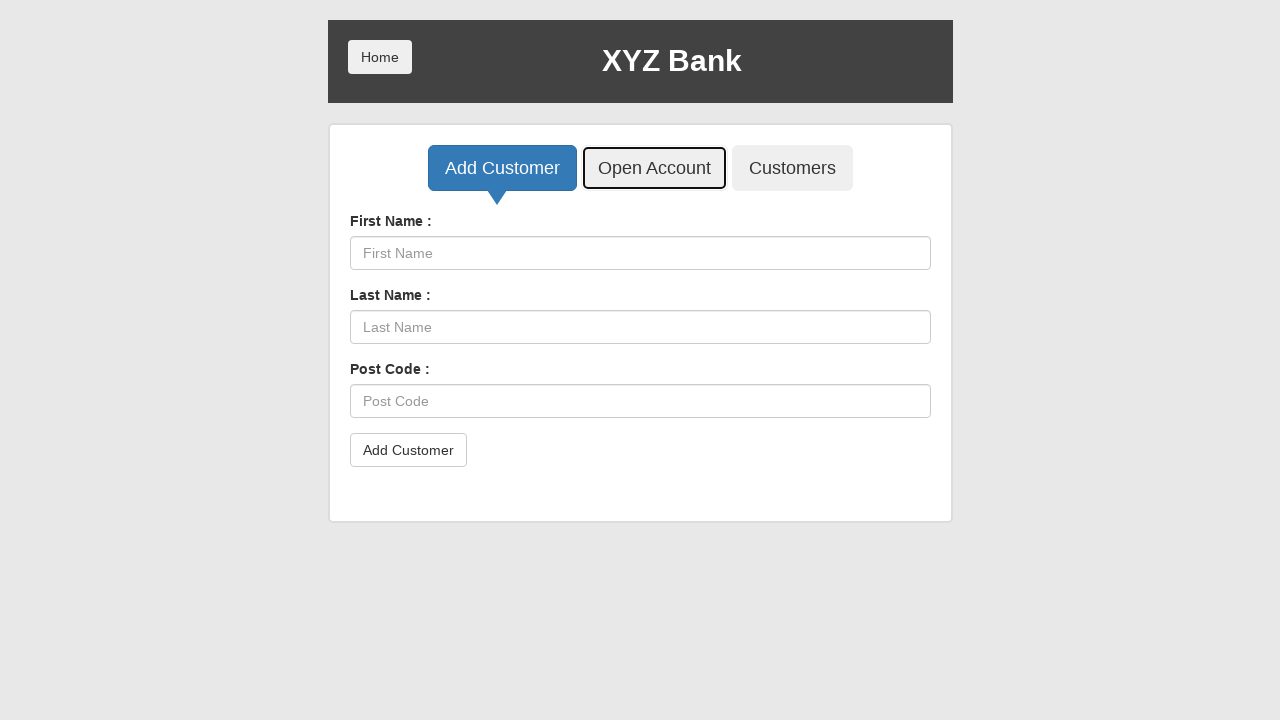

Located currency field element
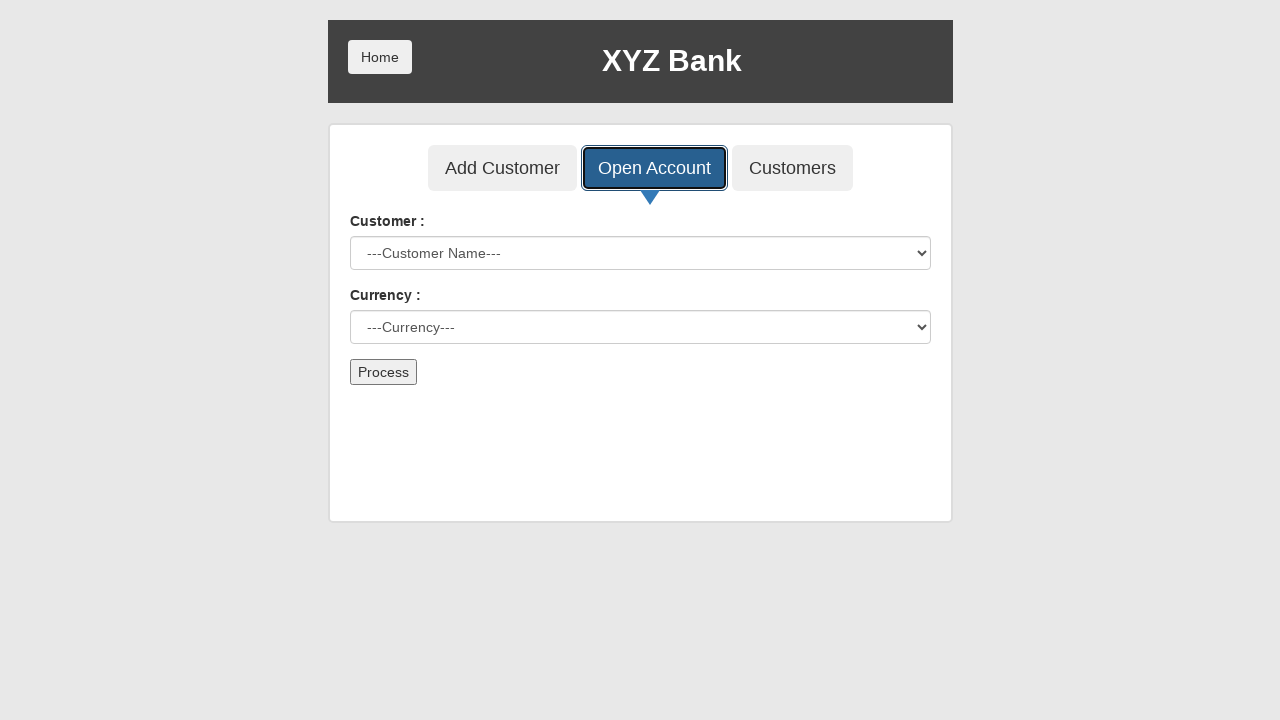

Verified currency field contains '---Currency---'
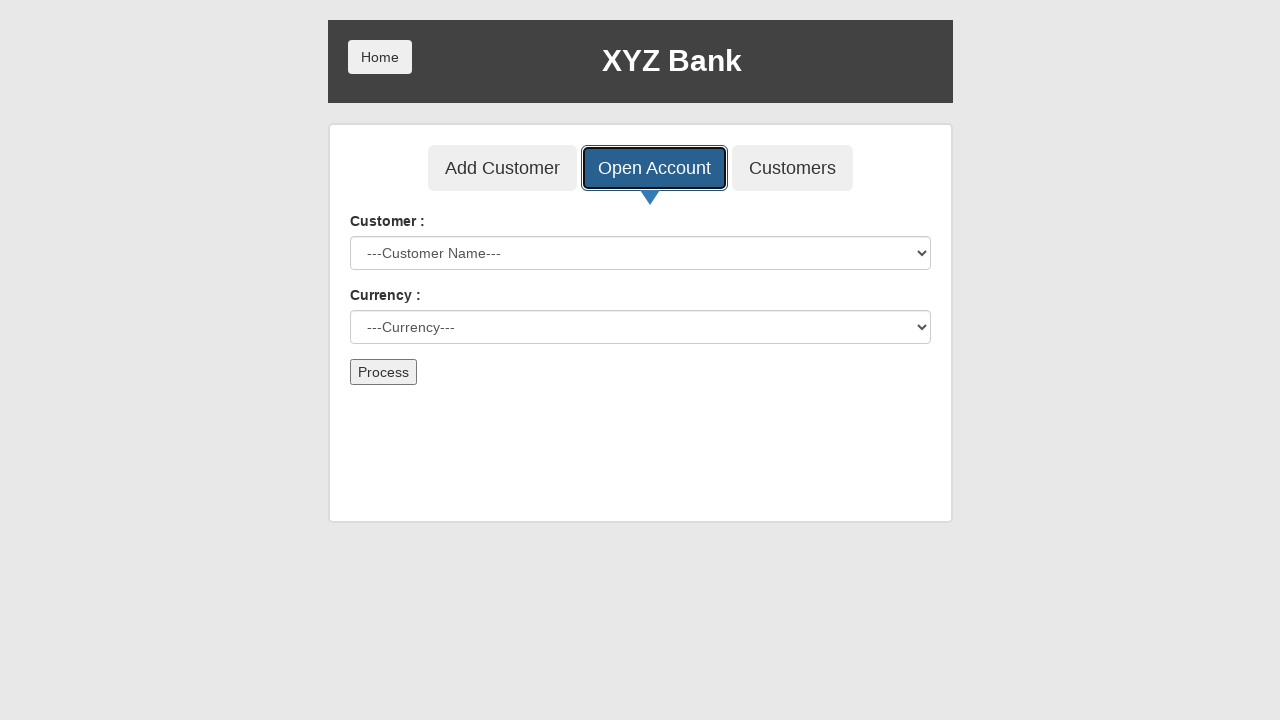

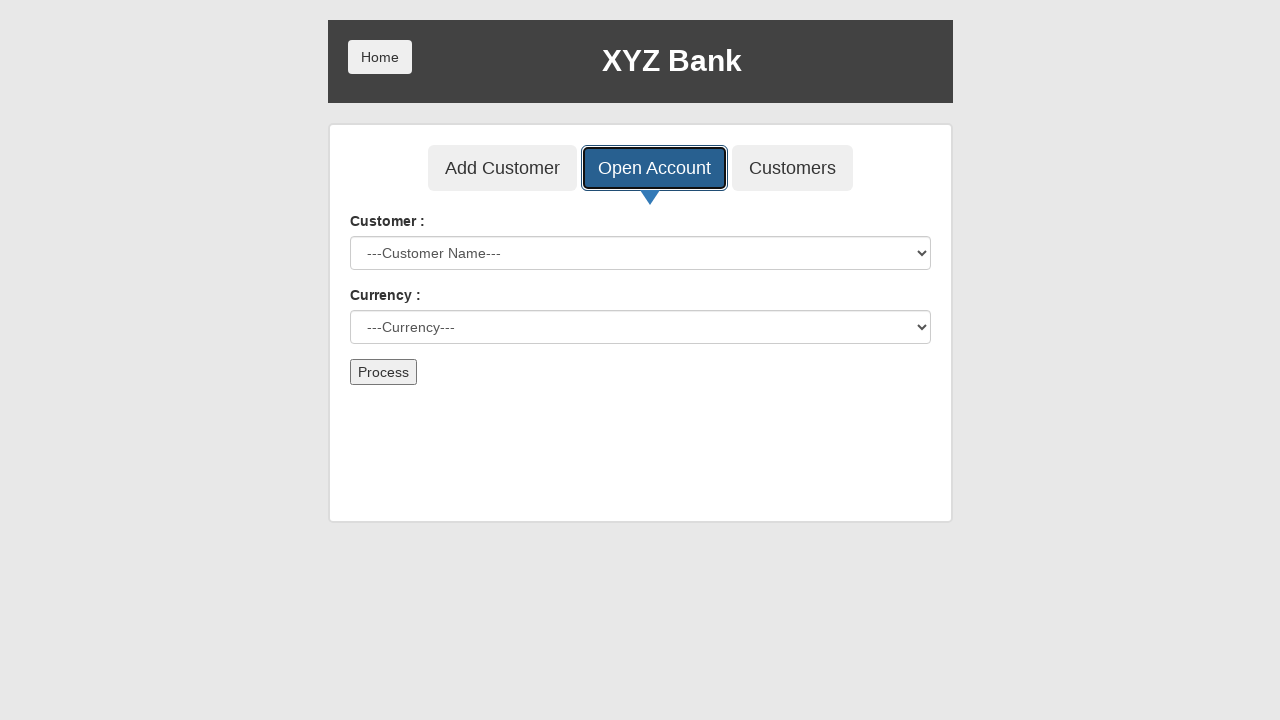